Tests implicit wait functionality by clicking a verify button and checking for a successful verification message on a test page.

Starting URL: http://suninjuly.github.io/wait1.html

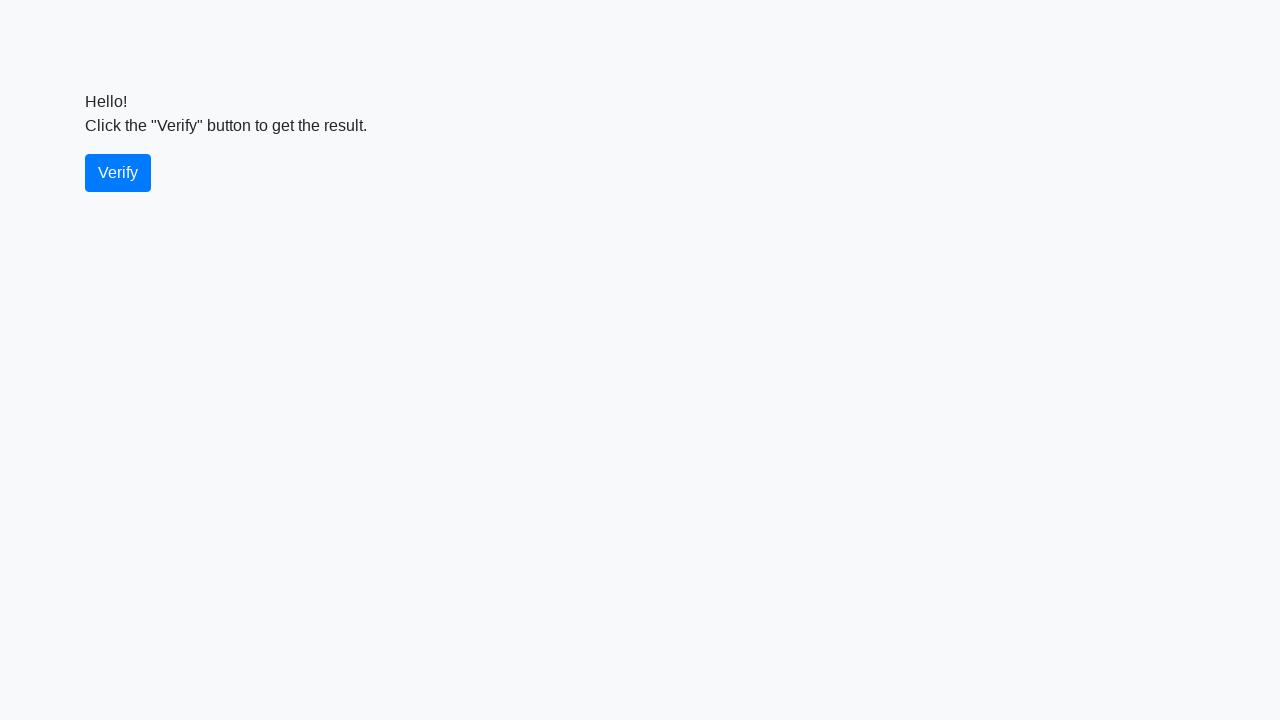

Clicked the verify button at (118, 173) on #verify
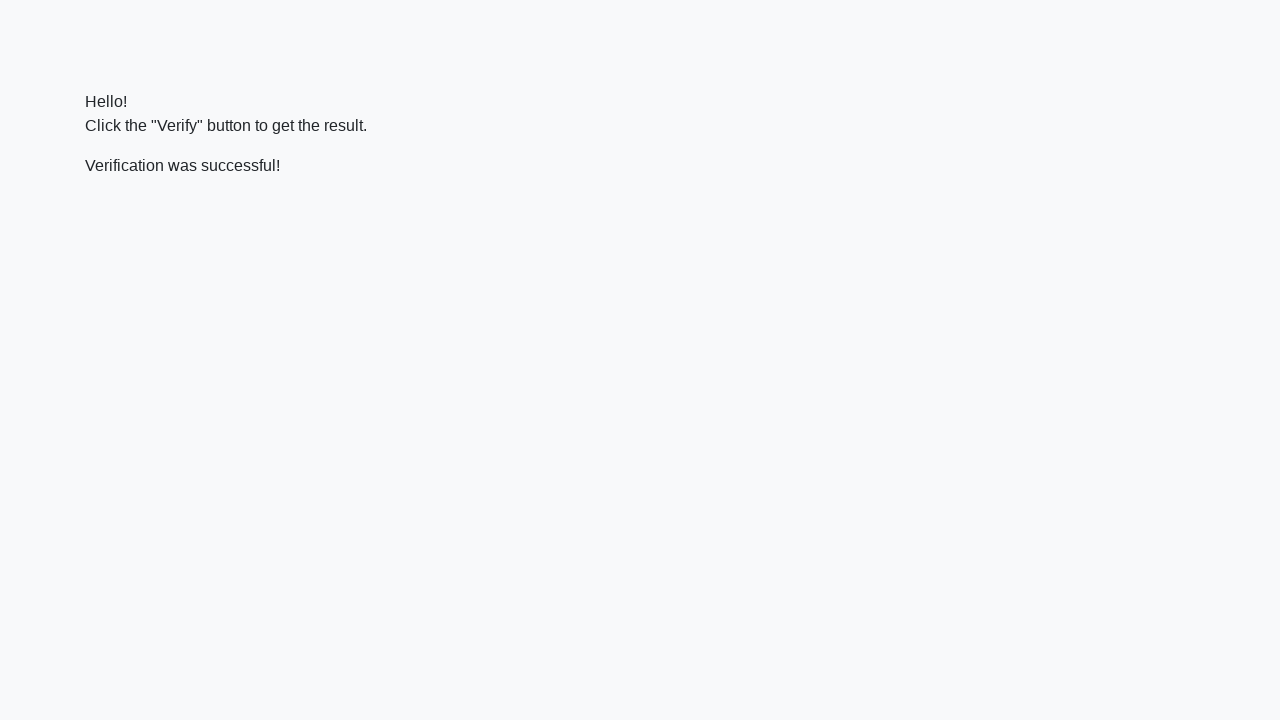

Waited for verification message to appear
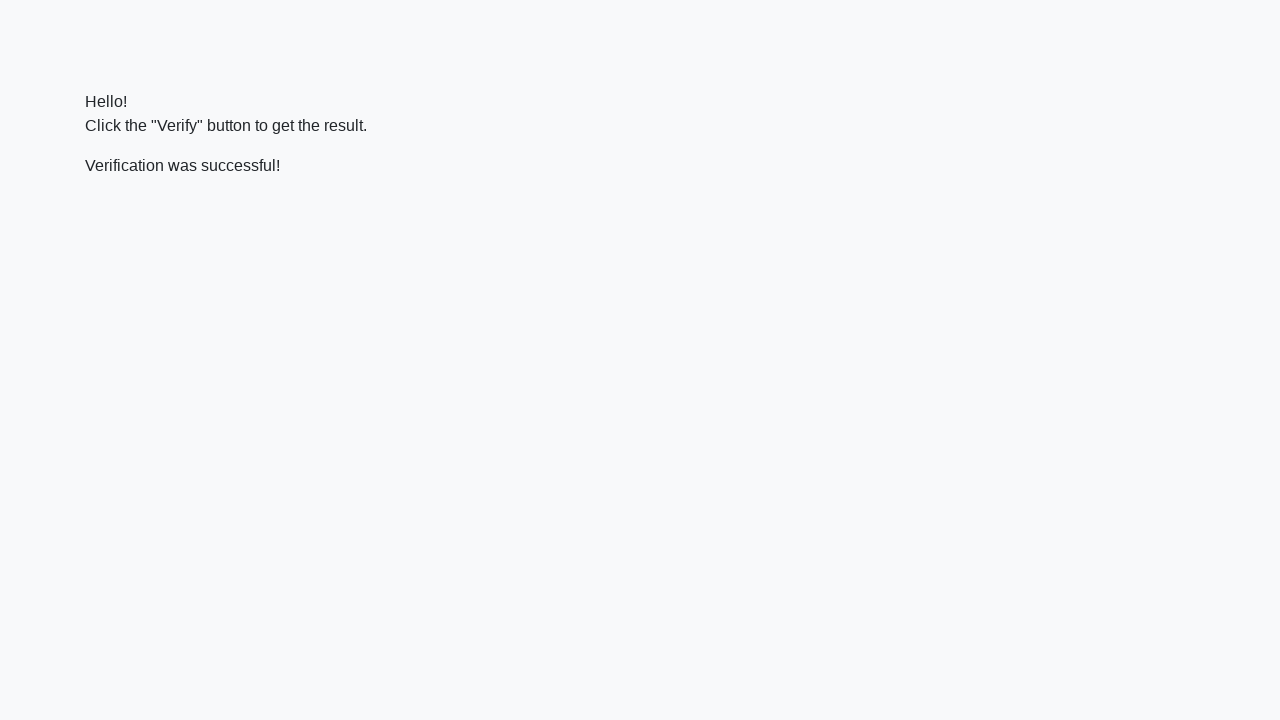

Verified that success message contains 'successful'
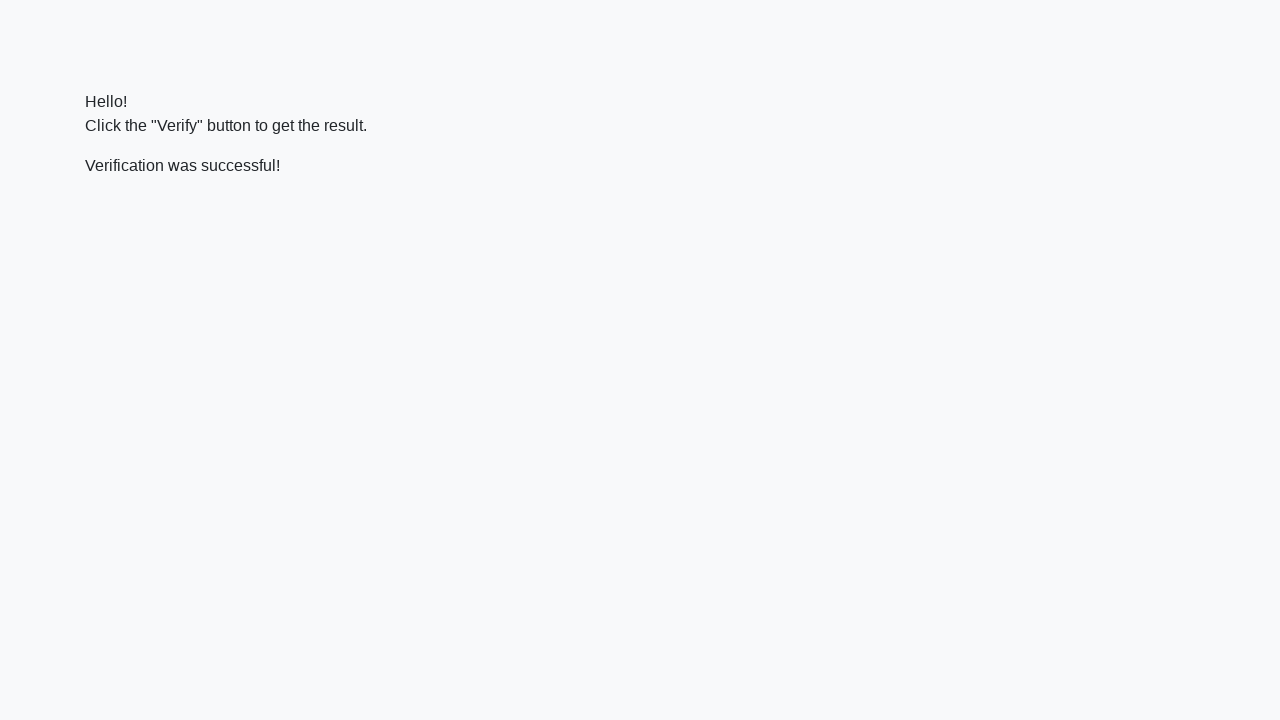

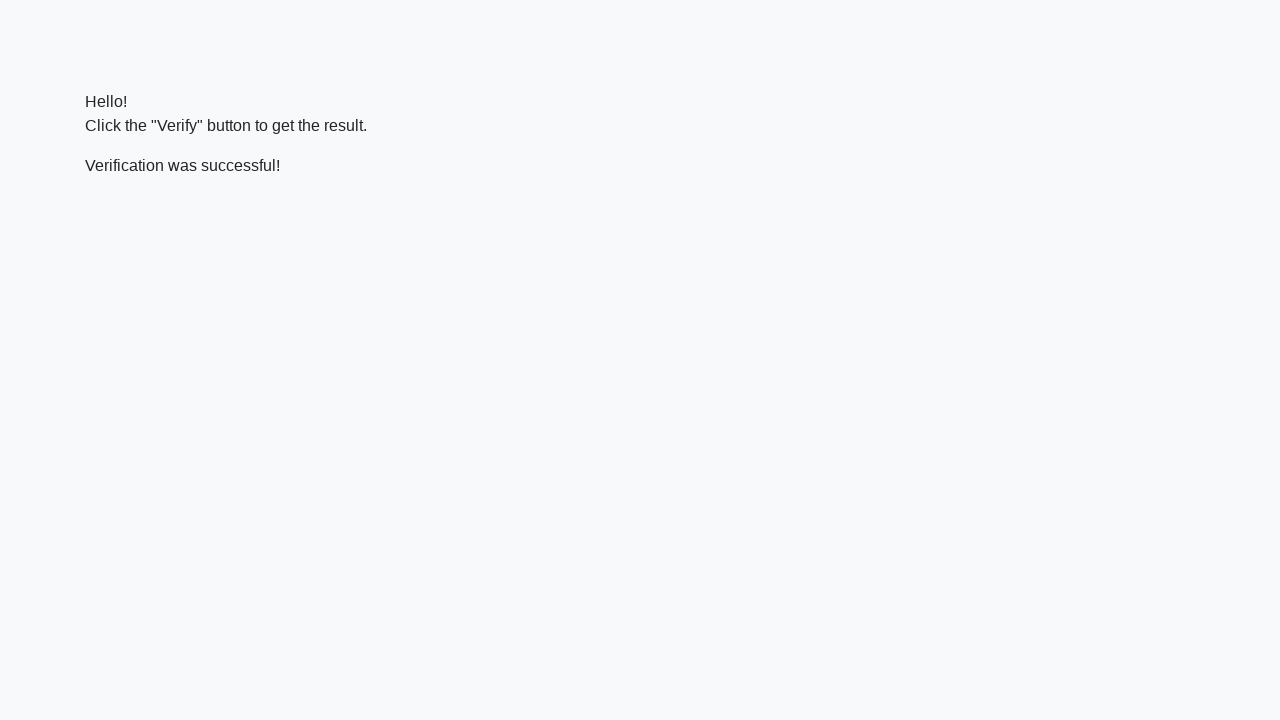